Tests alert handling and dropdown selection across two W3Schools pages, first accepting an alert then navigating to select dropdown option

Starting URL: https://www.w3schools.com/js/tryit.asp?filename=tryjs_alert

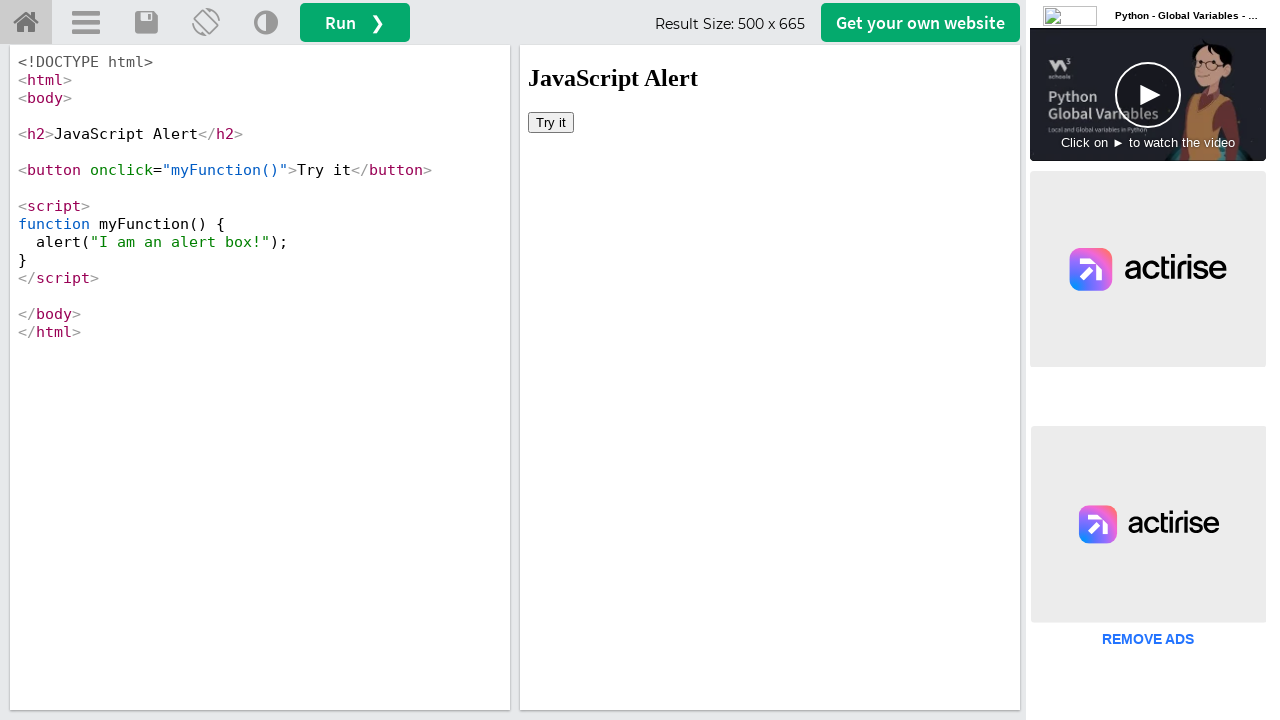

Located iframe element with name 'iframeResult'
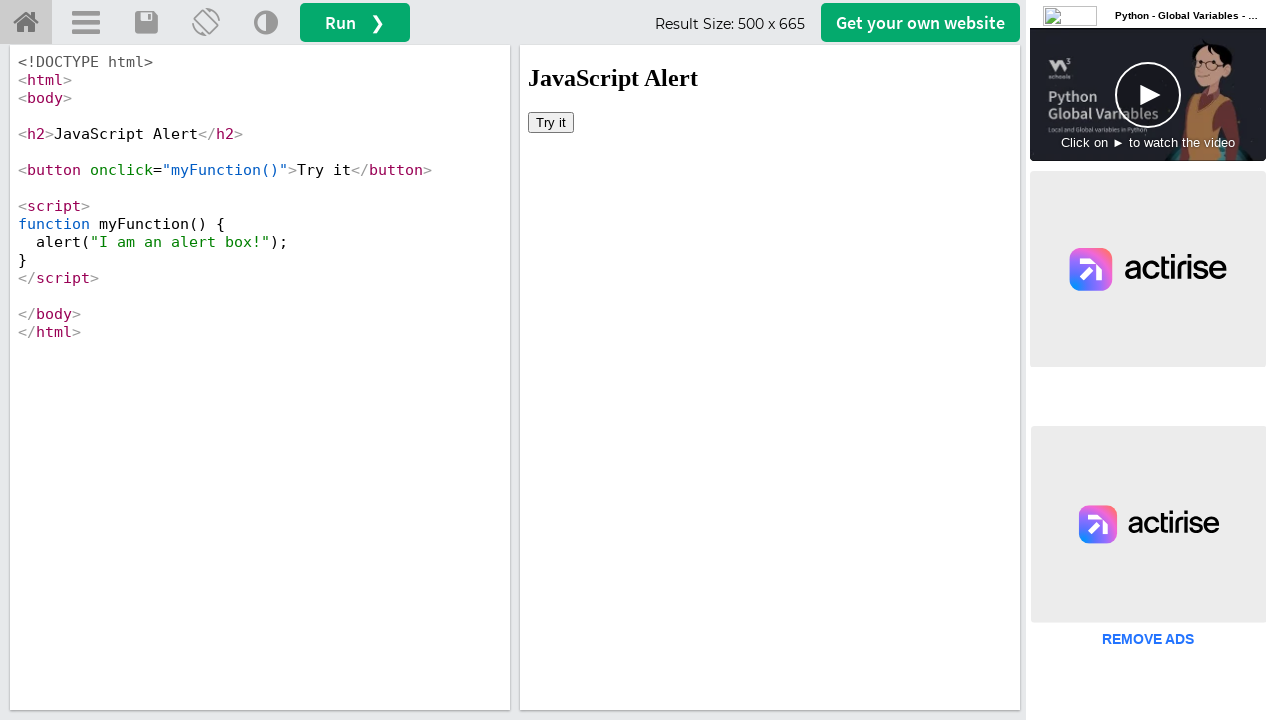

Set up dialog handler to accept alerts
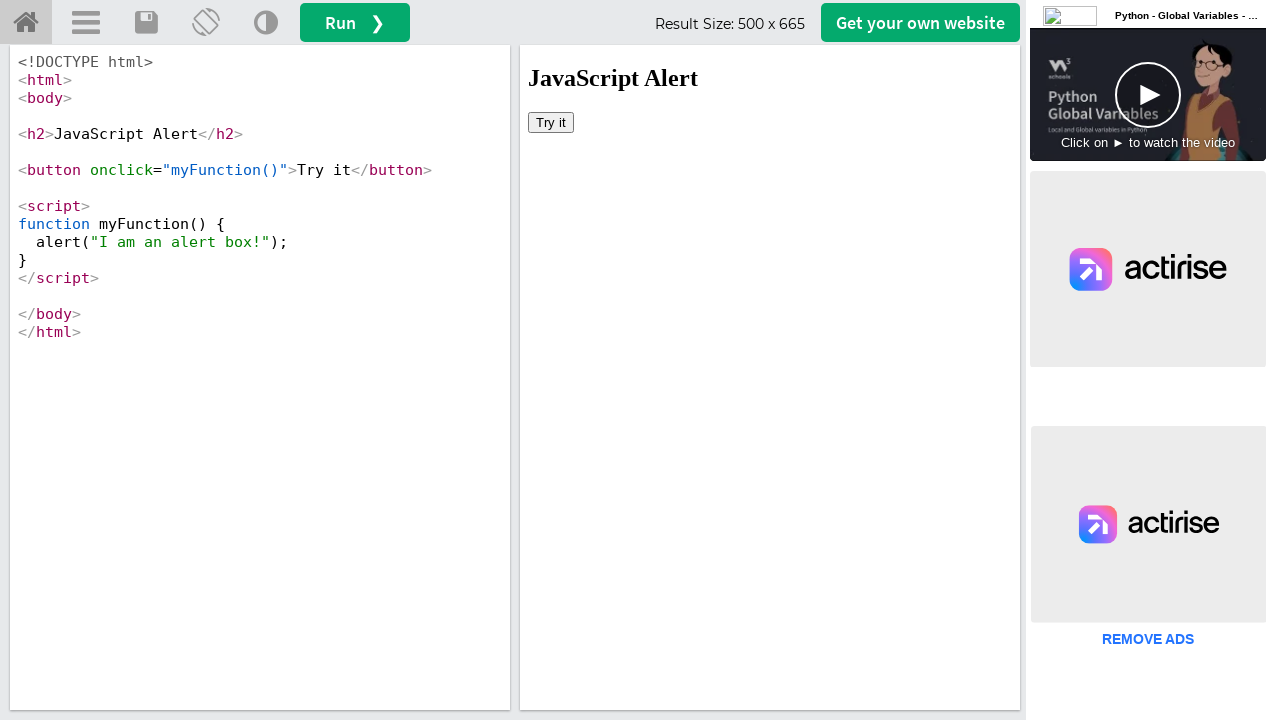

Clicked button to trigger alert dialog at (551, 122) on iframe[name='iframeResult'] >> internal:control=enter-frame >> button
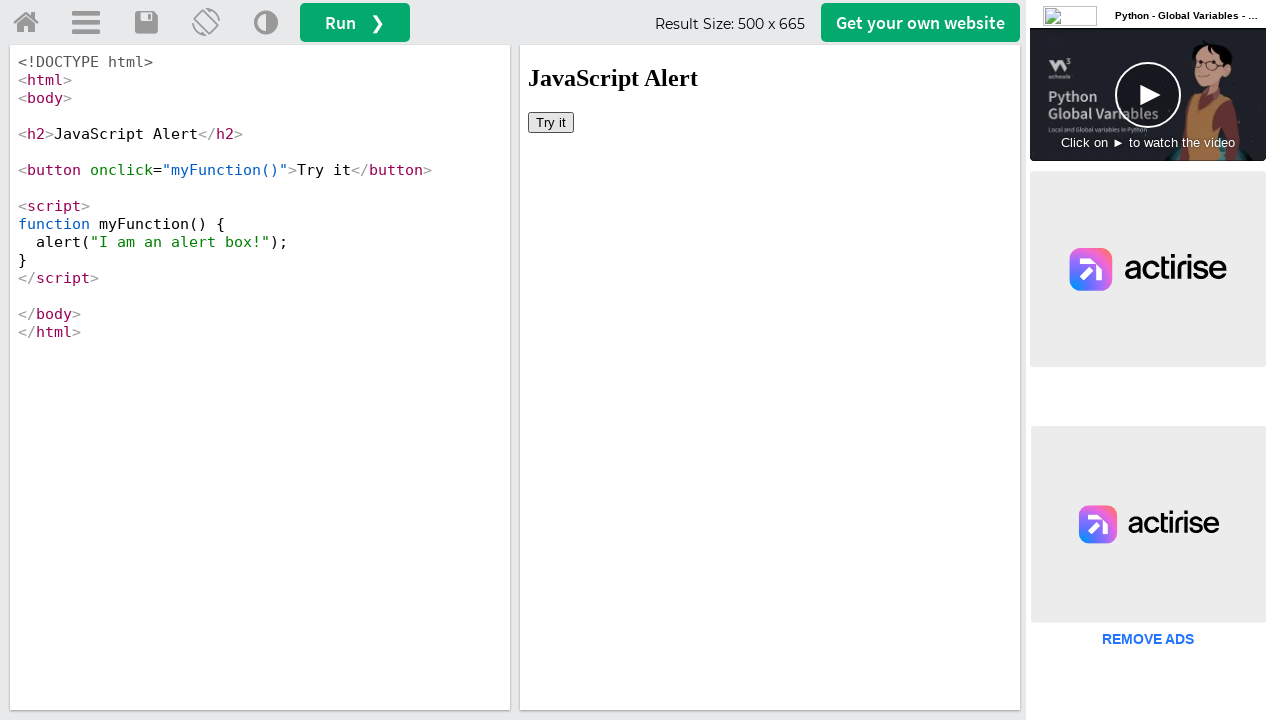

Navigated to W3Schools dropdown selection page
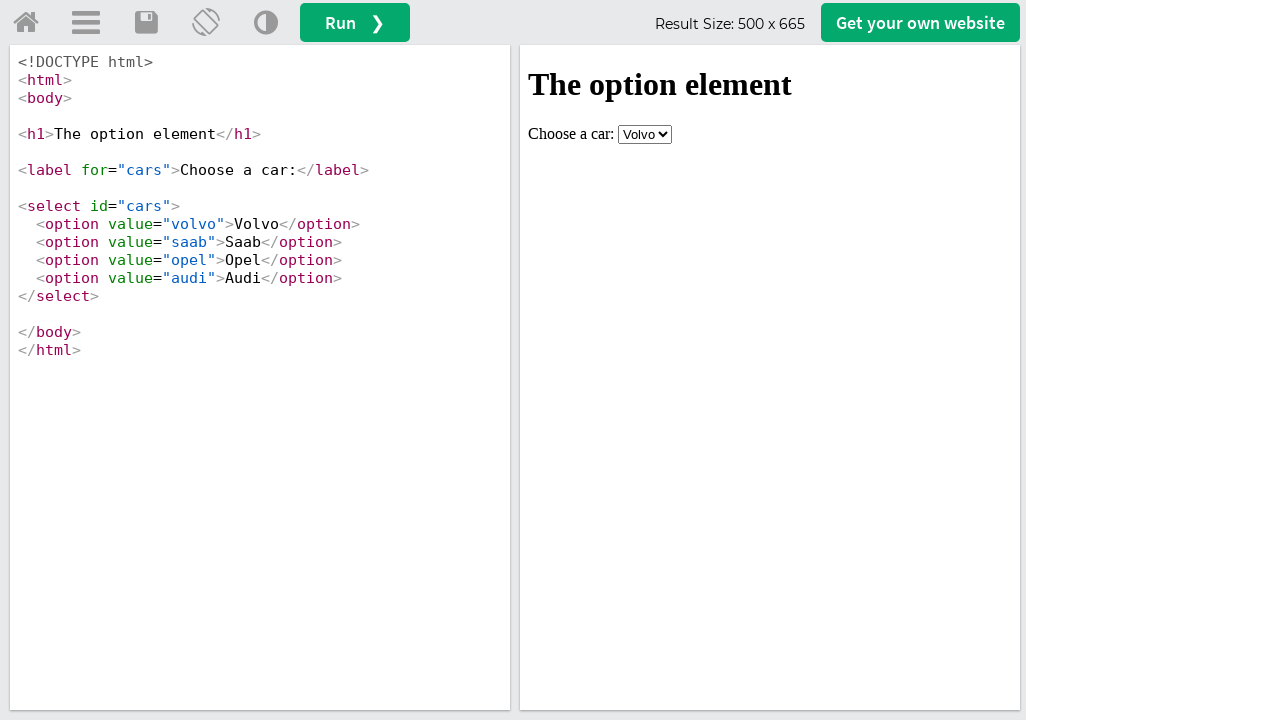

Located iframe element on dropdown page
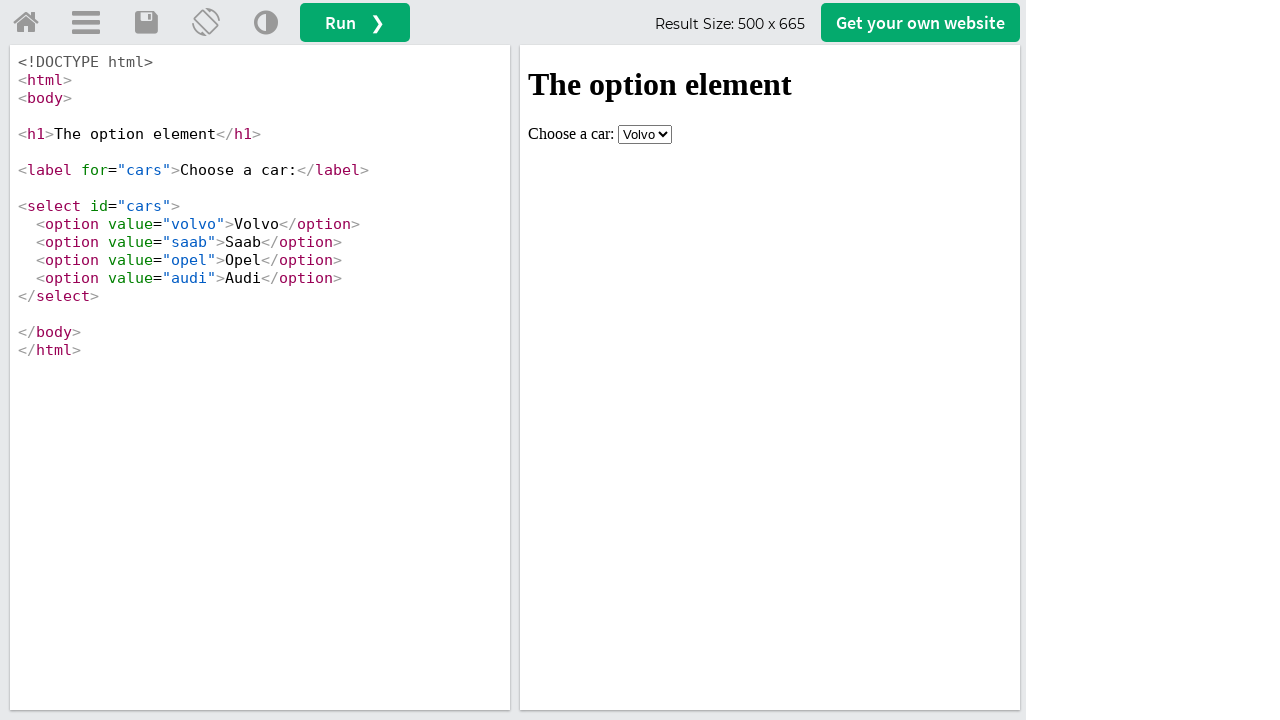

Selected 'Volvo' from dropdown menu on iframe[name='iframeResult'] >> internal:control=enter-frame >> select
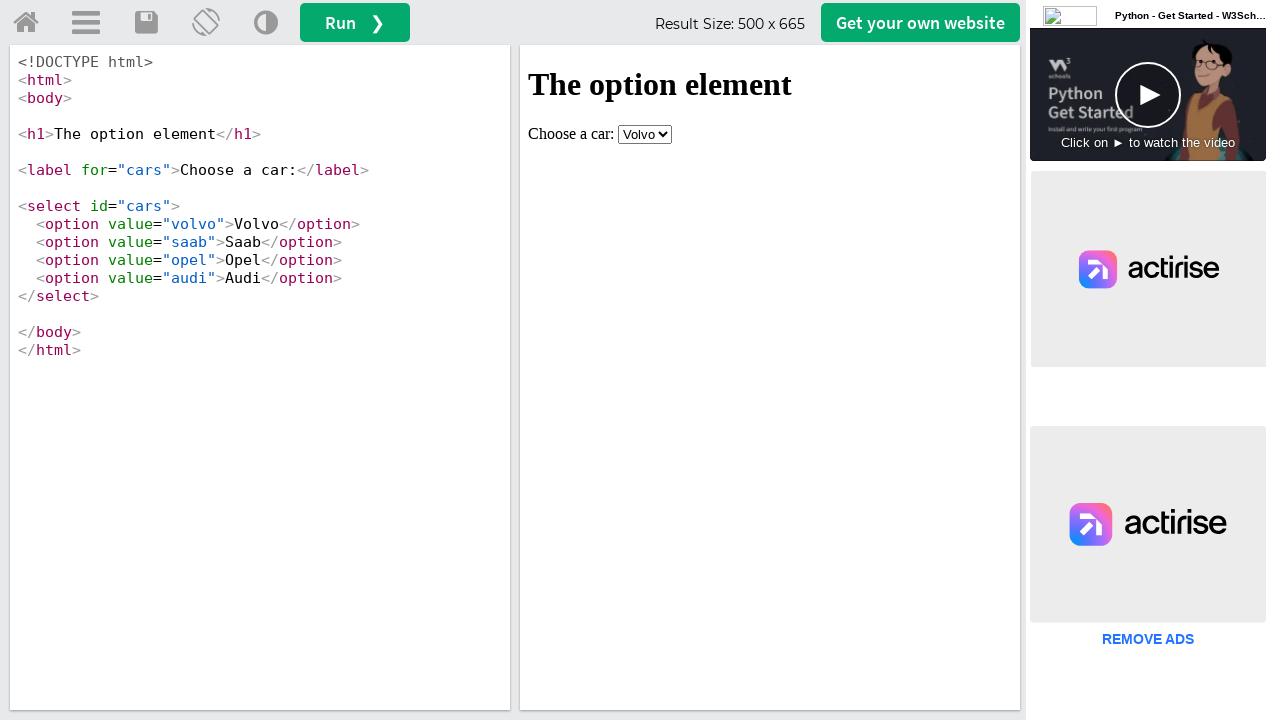

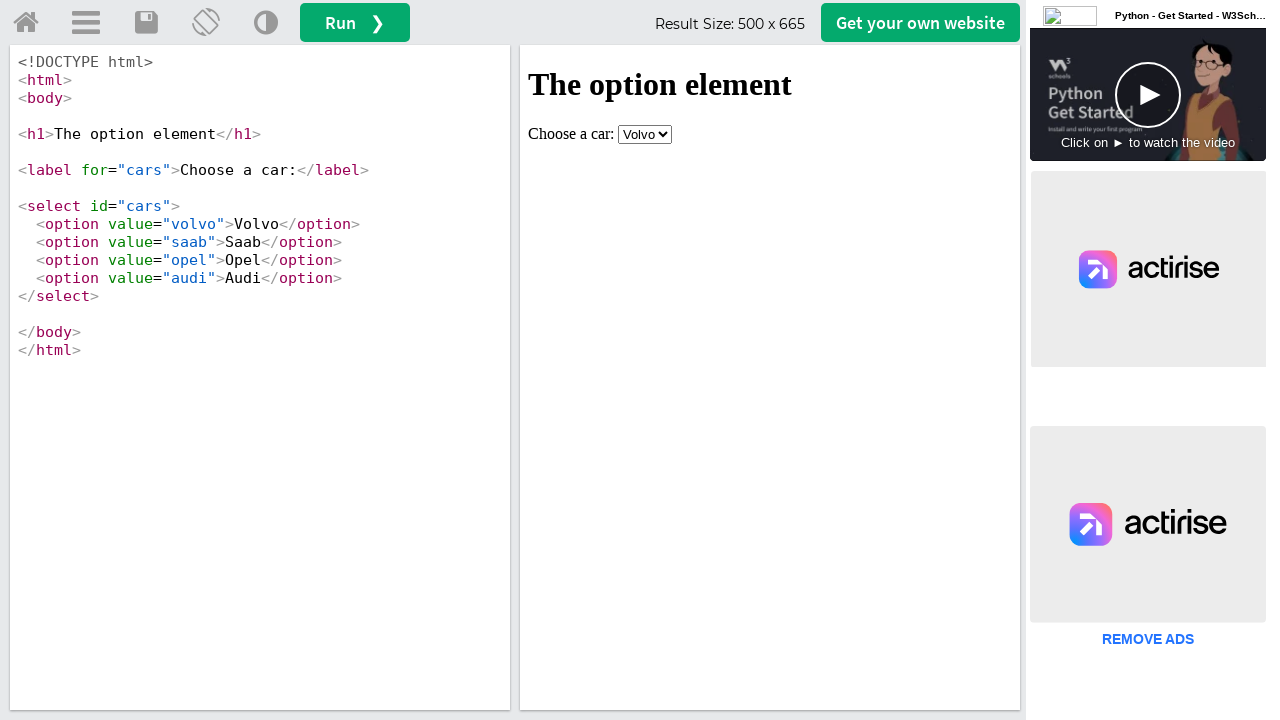